Tests a registration form by filling in first name, last name, and email fields, then submitting the form and verifying successful registration

Starting URL: http://suninjuly.github.io/registration1.html

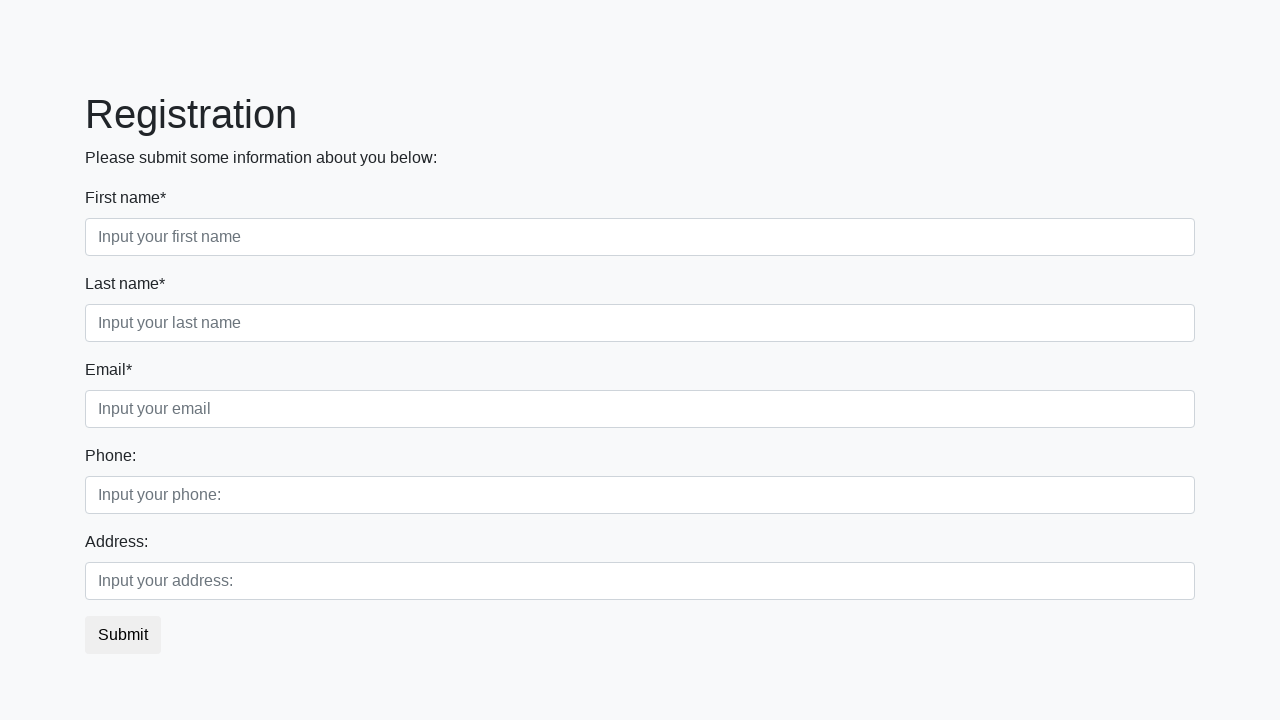

Filled first name field with 'John' on input[placeholder="Input your first name"]
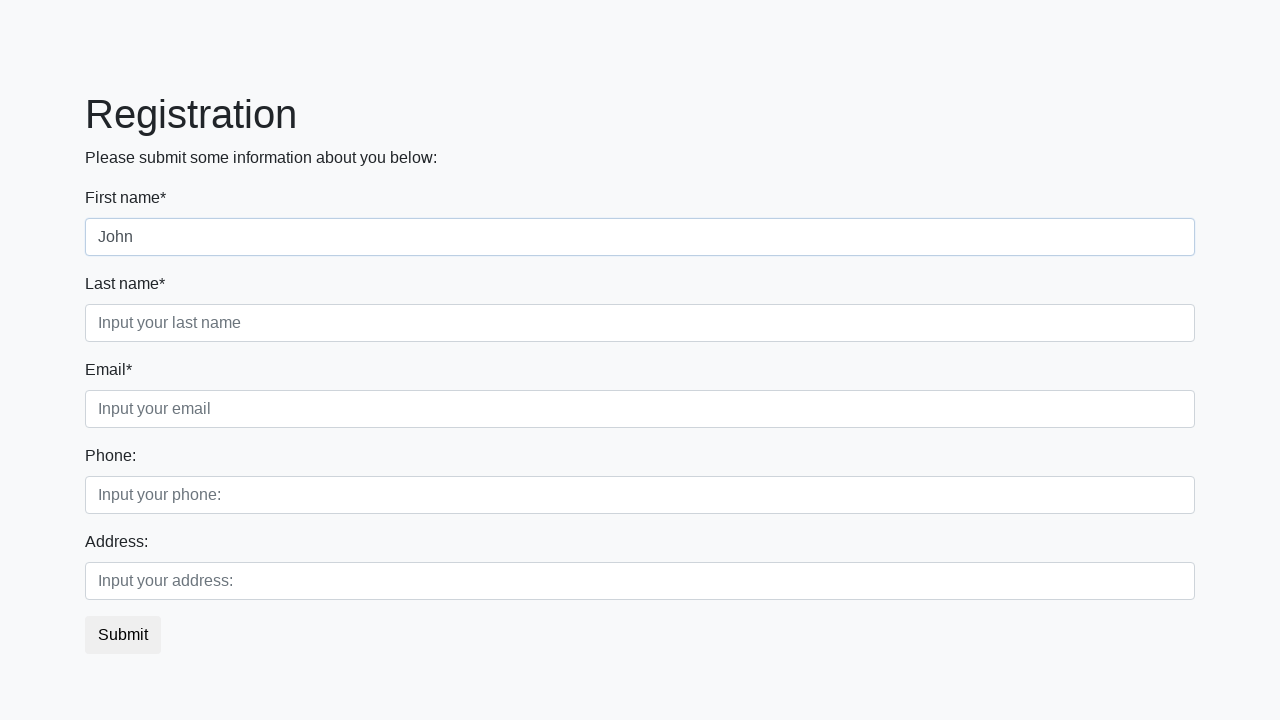

Filled last name field with 'Smith' on input[placeholder="Input your last name"]
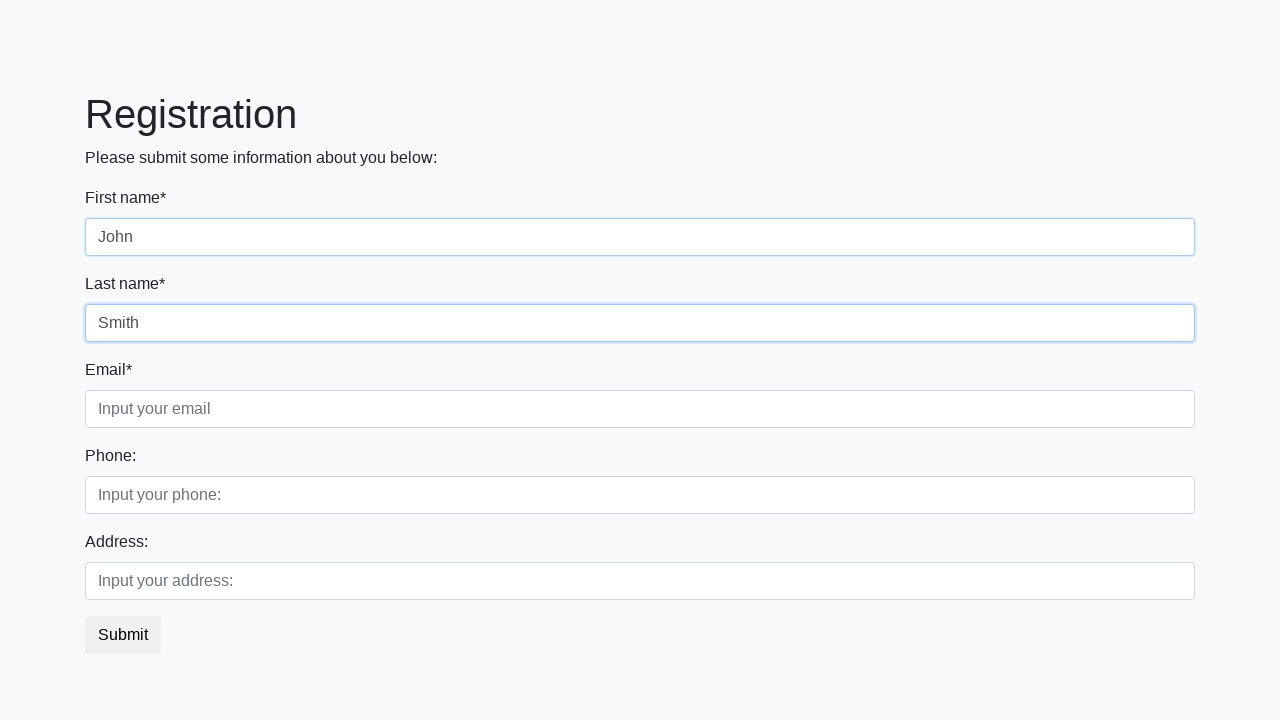

Filled email field with 'john.smith@example.com' on input[placeholder="Input your email"]
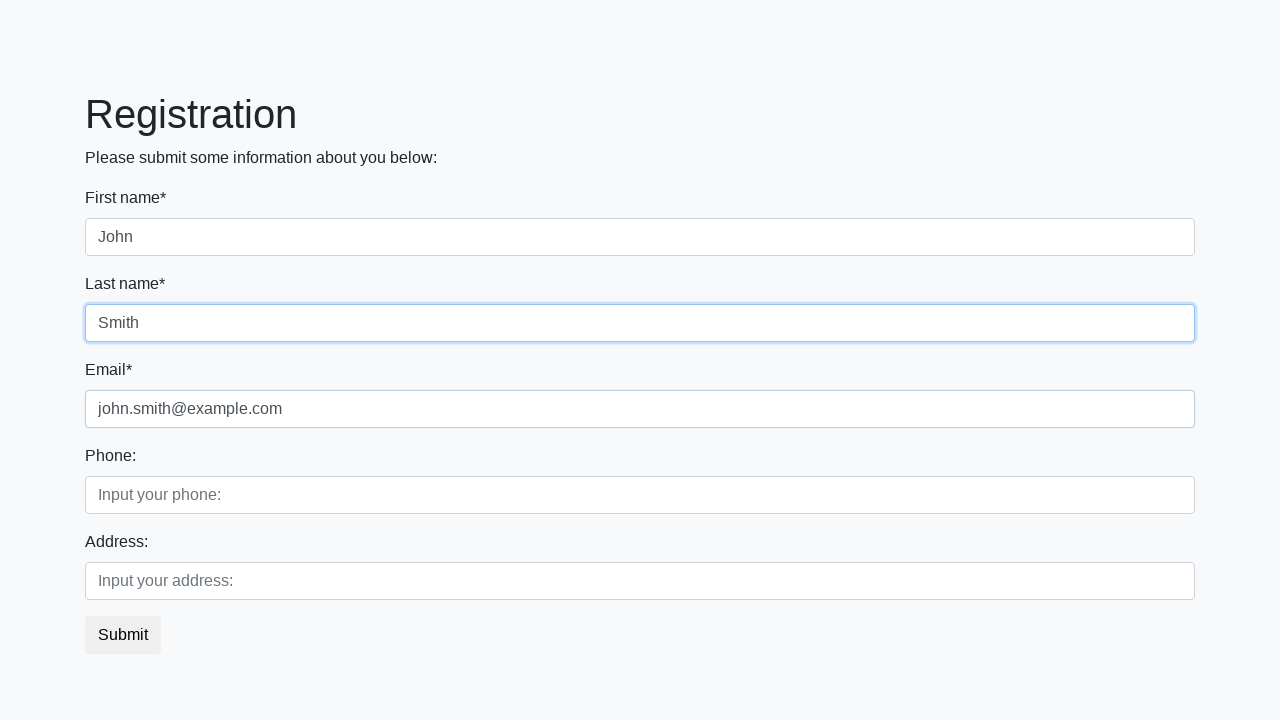

Clicked submit button to register at (123, 635) on button[type="submit"]
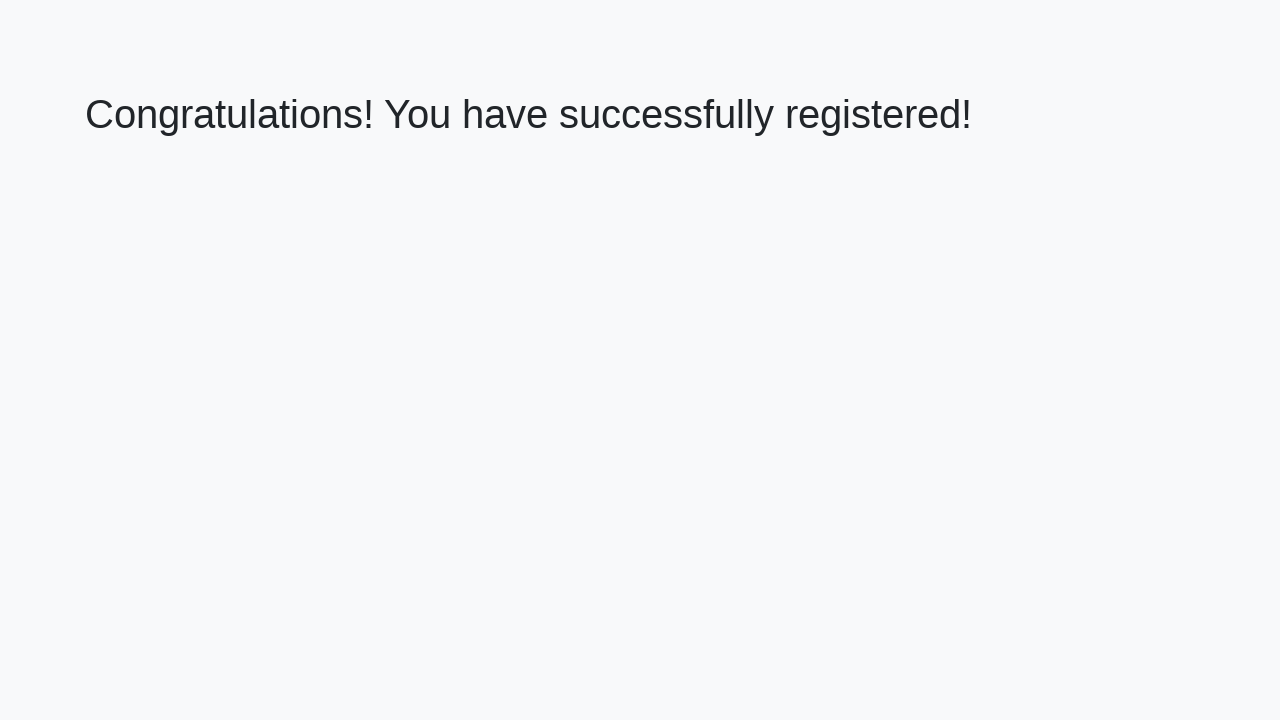

Registration successful - success message displayed
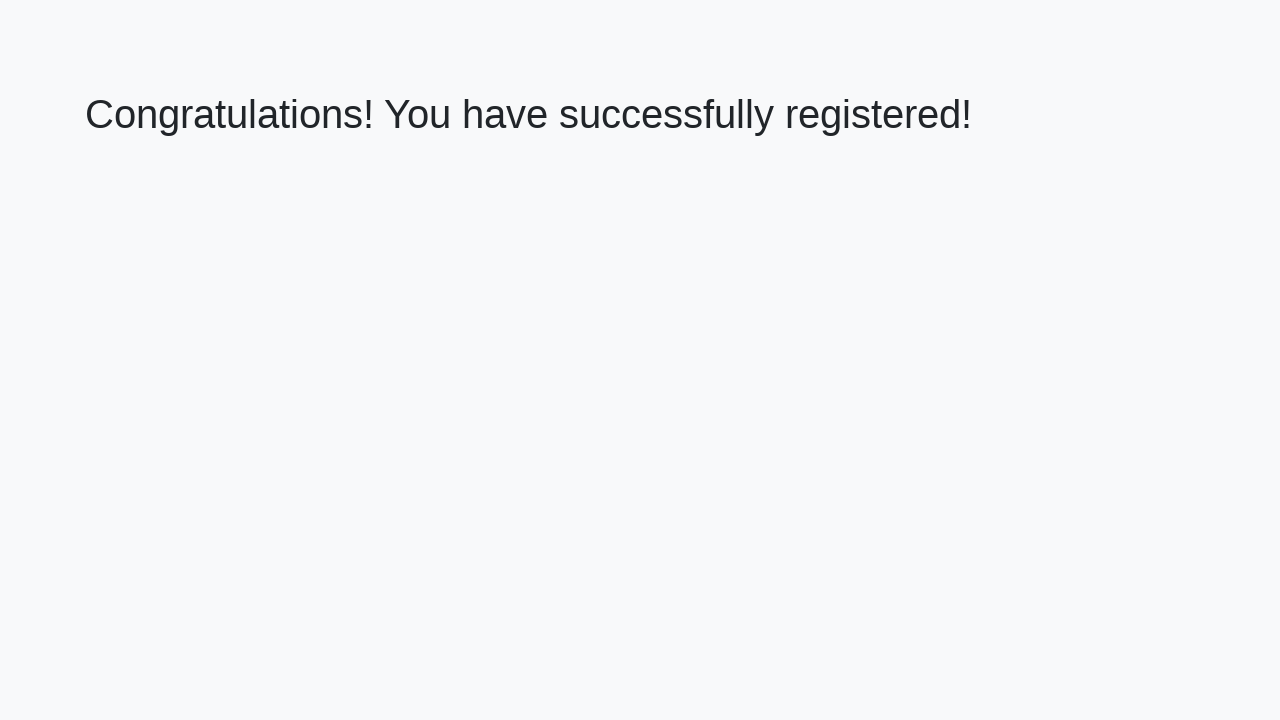

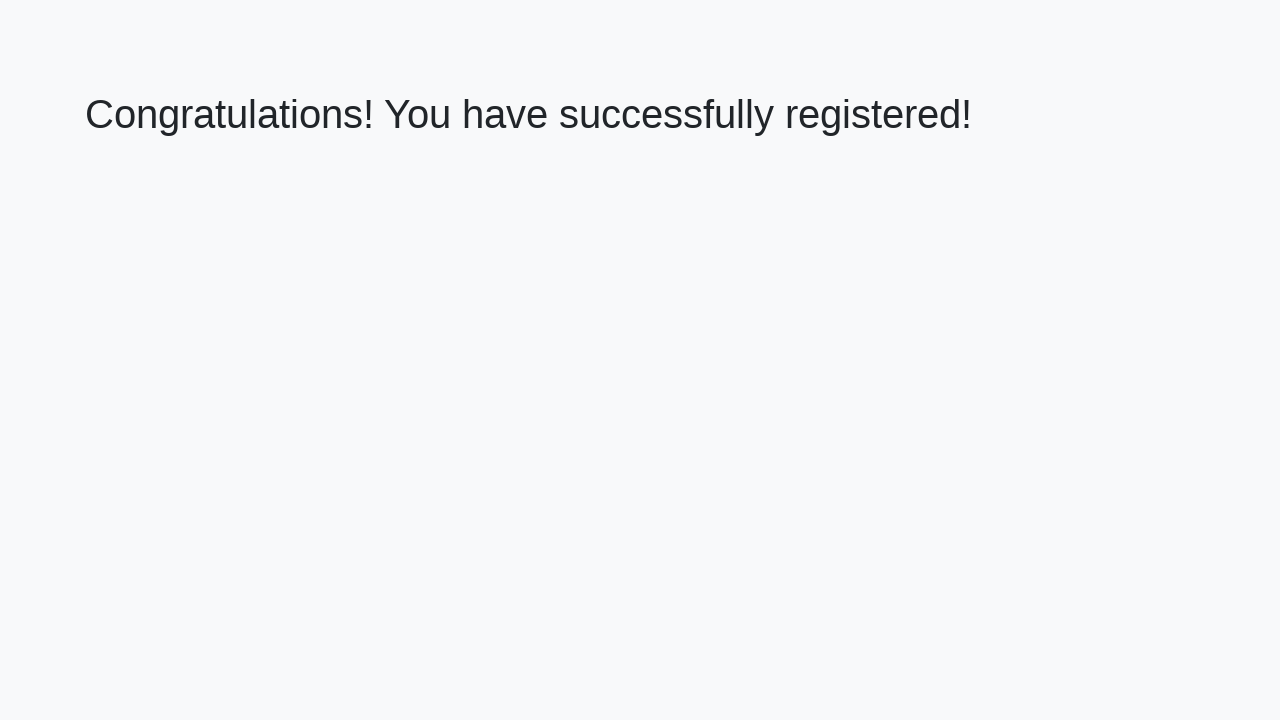